Navigates to a page scroll demo page and performs various scrolling actions including scrolling by pixels, scrolling to a specific element, and scrolling to the bottom of the page

Starting URL: https://formy-project.herokuapp.com/

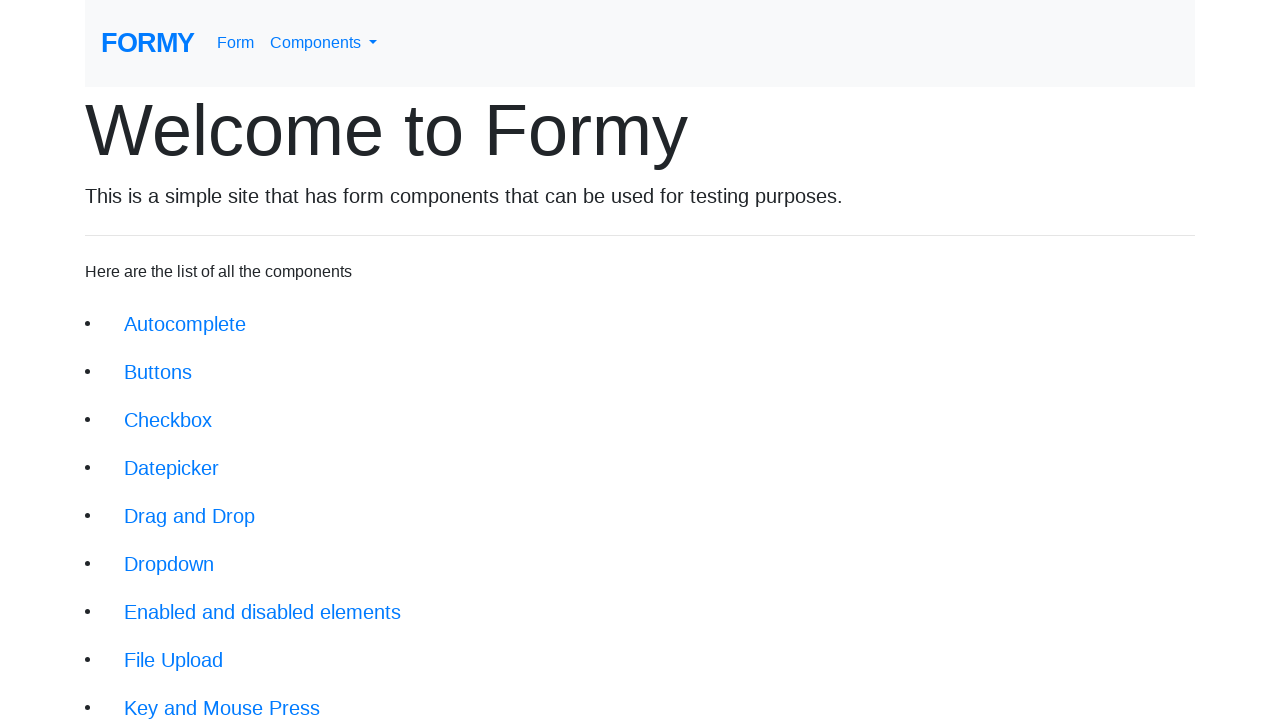

Clicked on page scroll button to navigate to scroll demo page at (174, 552) on xpath=/html/body/div/div/li[11]/a
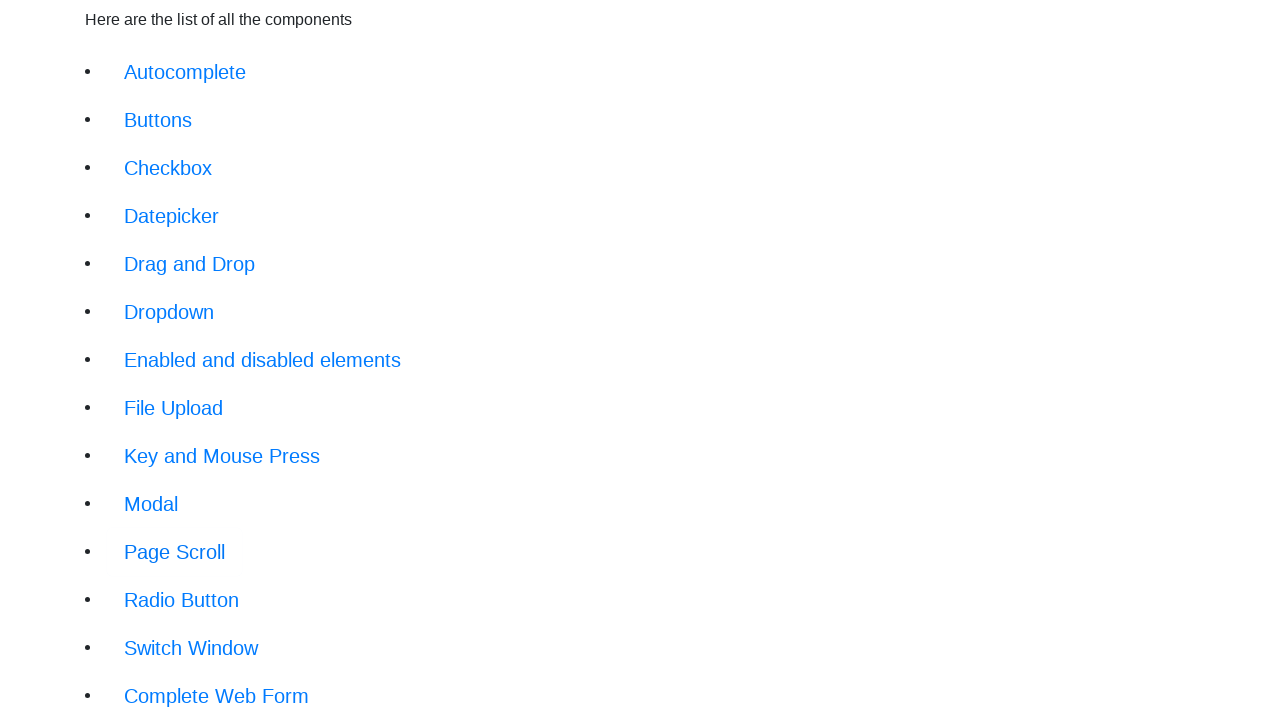

Page scroll demo page loaded
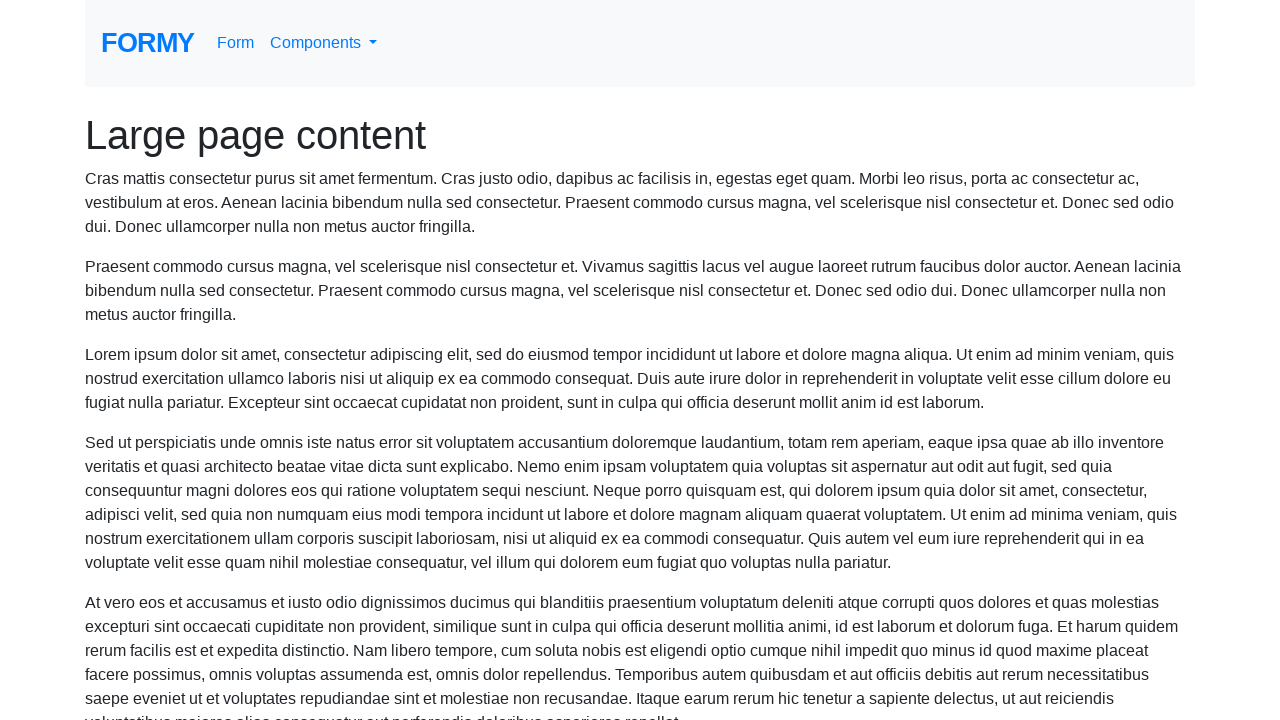

Scrolled down by 2000 pixels
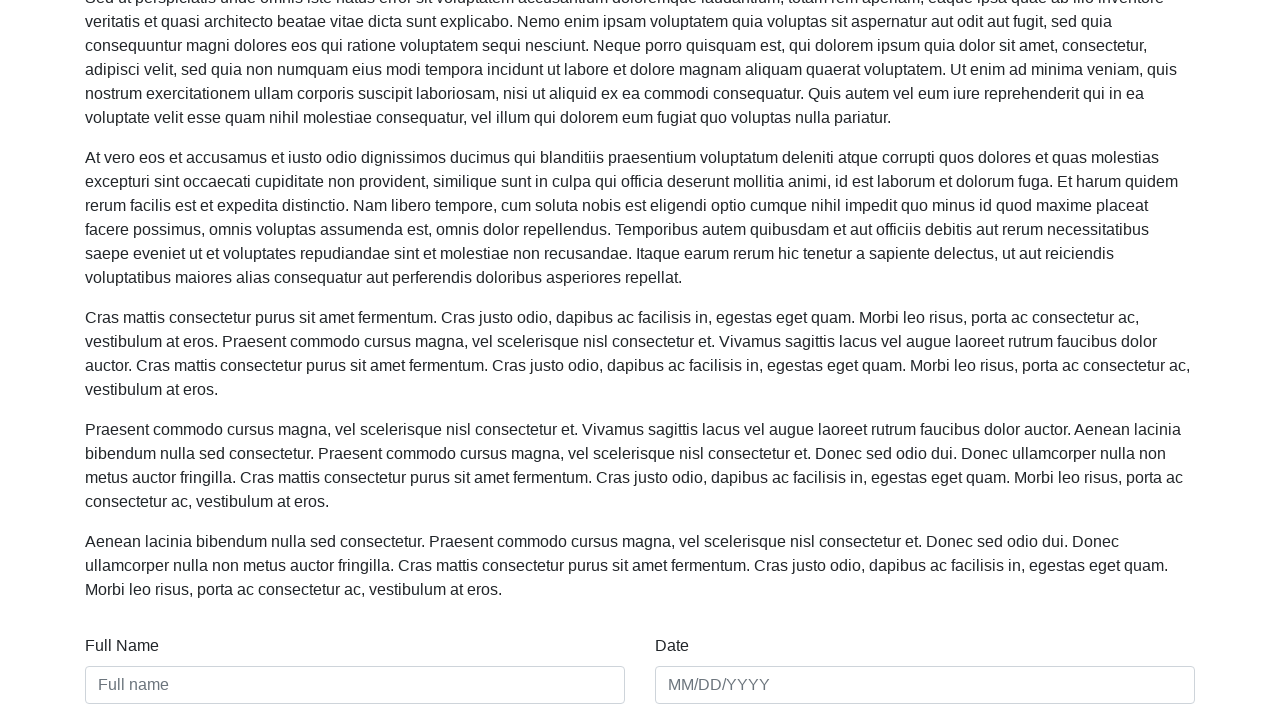

Scrolled to specific paragraph element
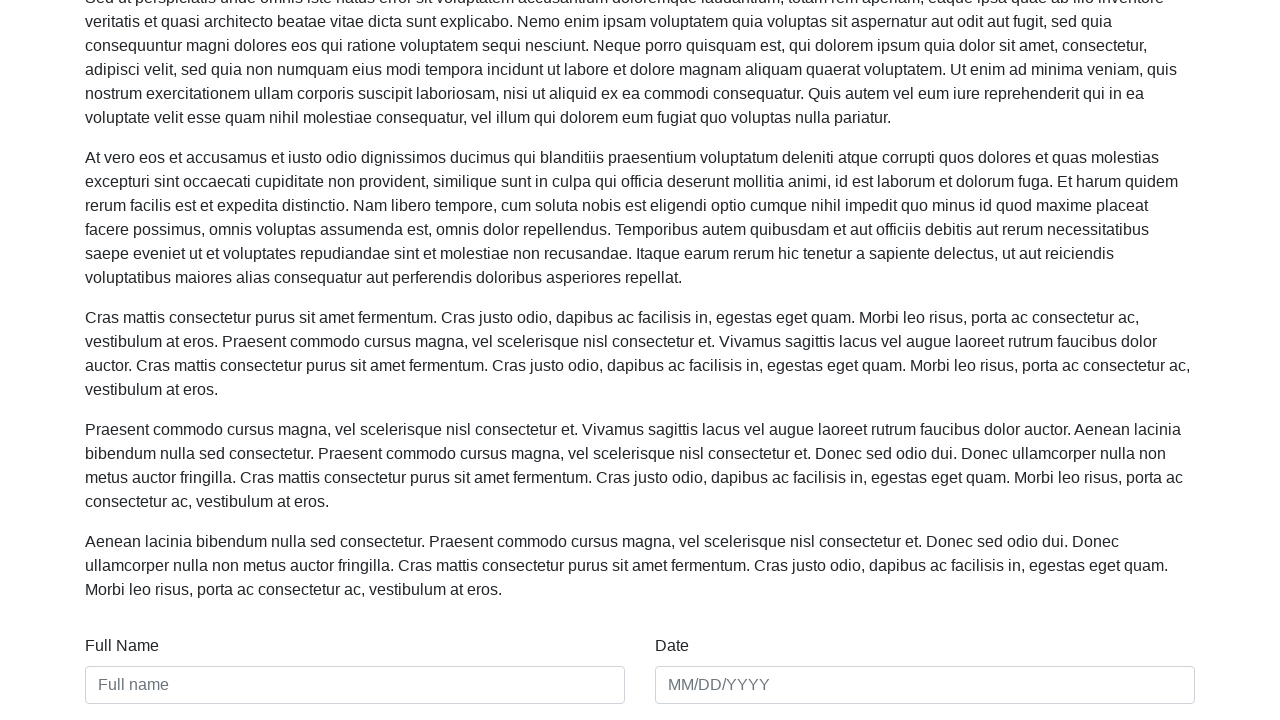

Scrolled to the bottom of the page
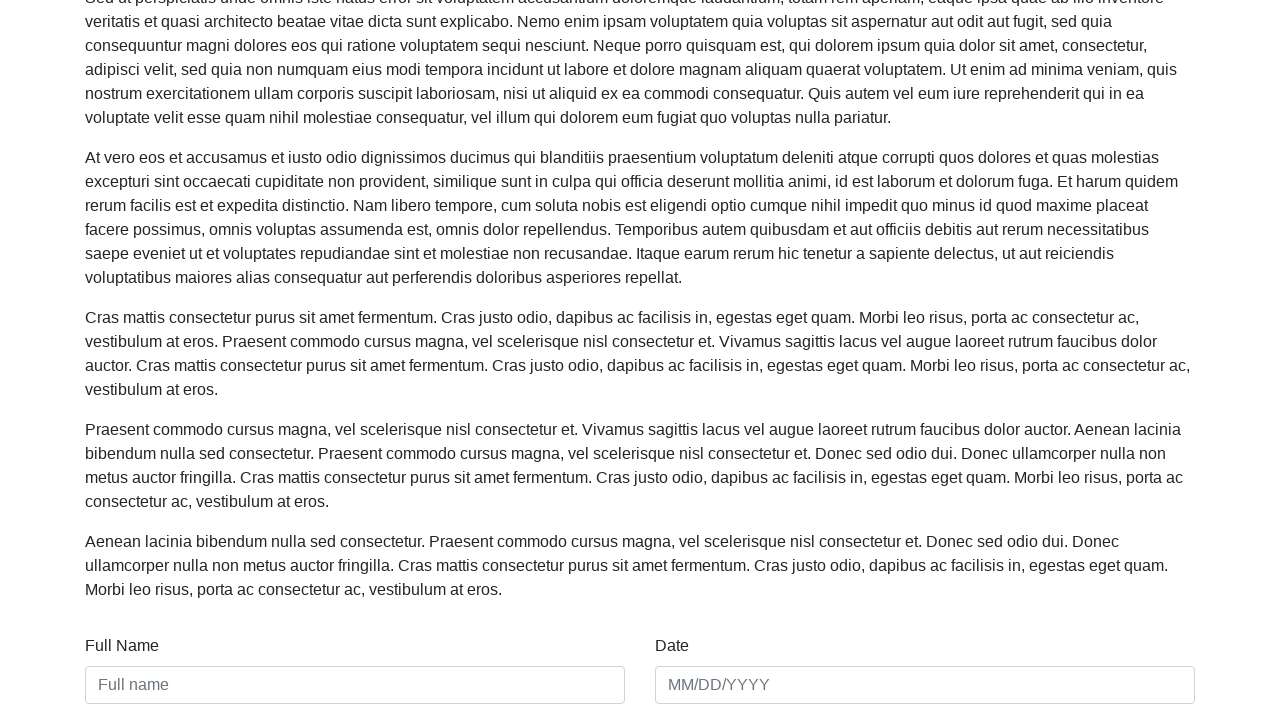

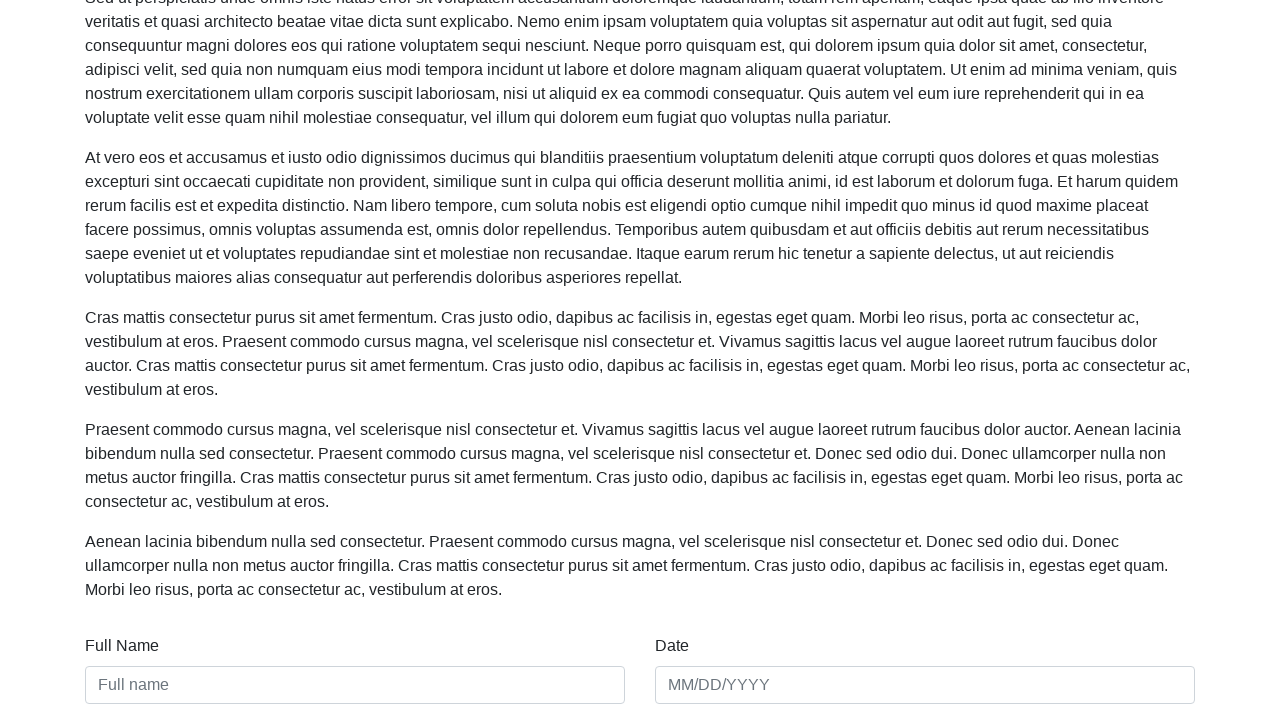